Navigates to an OpenCart demo store, retrieves the page title and URL, demonstrating basic browser navigation and page information retrieval.

Starting URL: https://naveenautomationlabs.com/opencart/

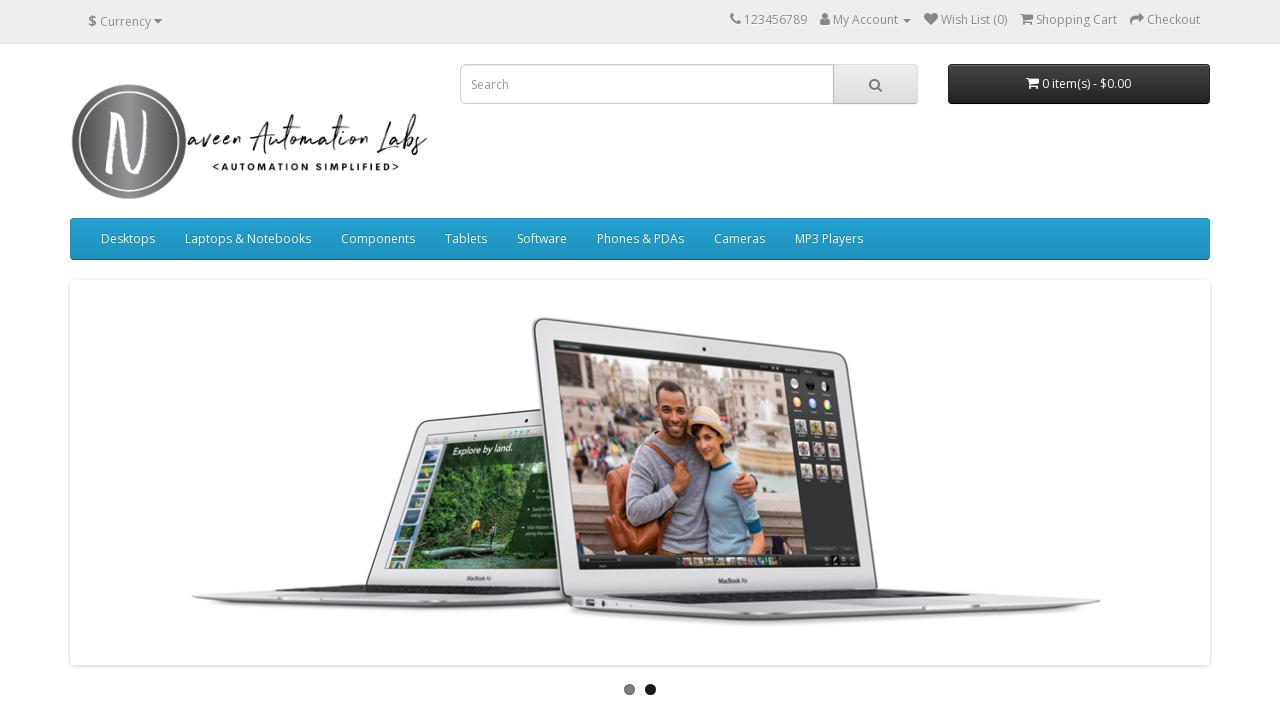

Retrieved page title
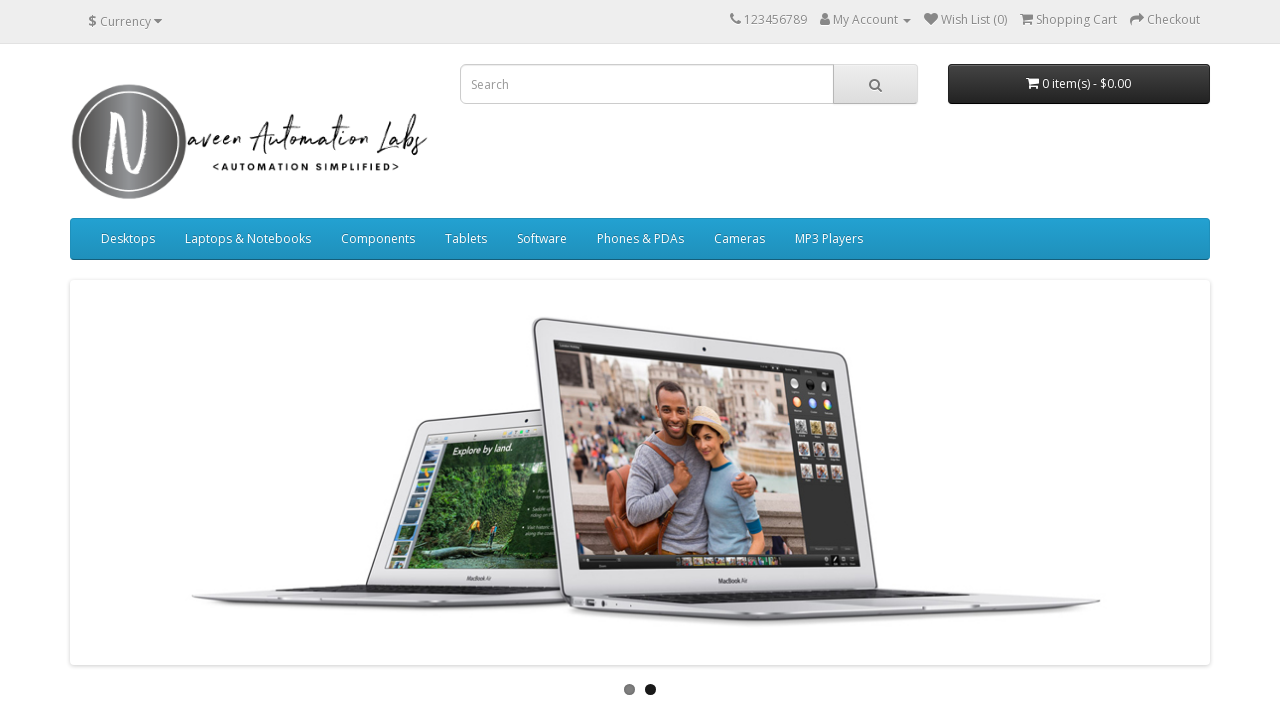

Retrieved current page URL
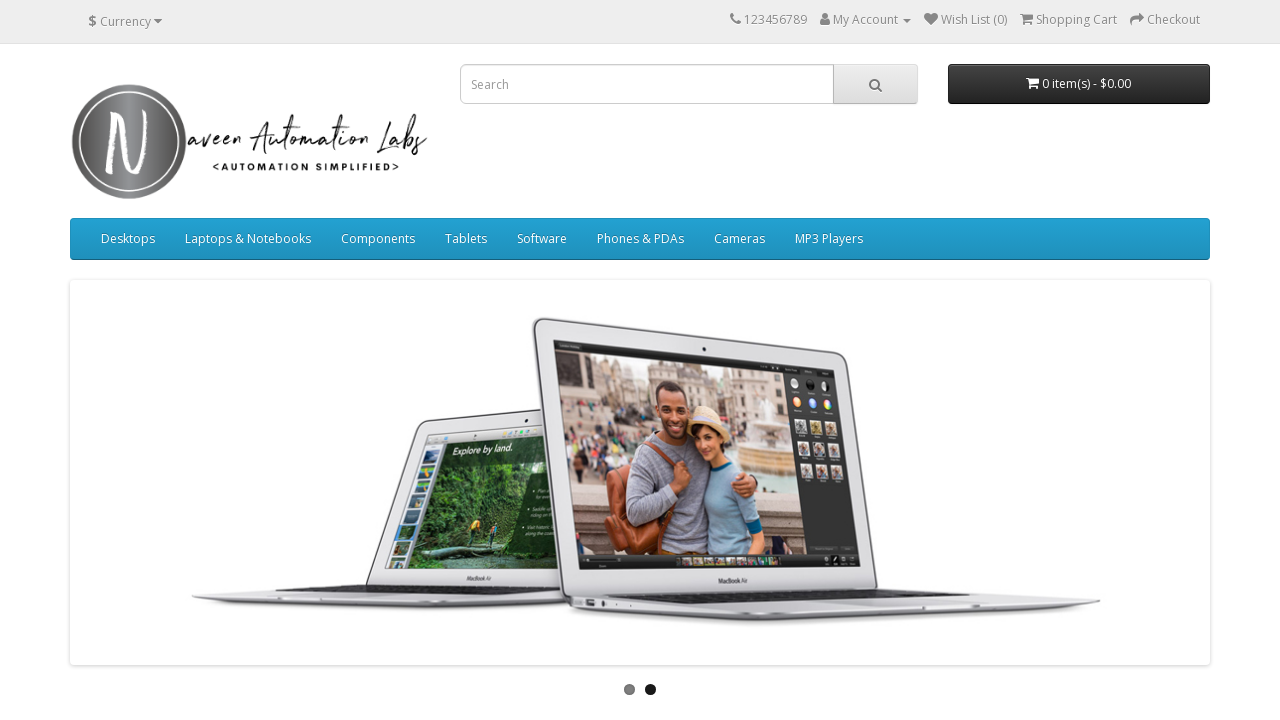

Page fully loaded - DOM content ready
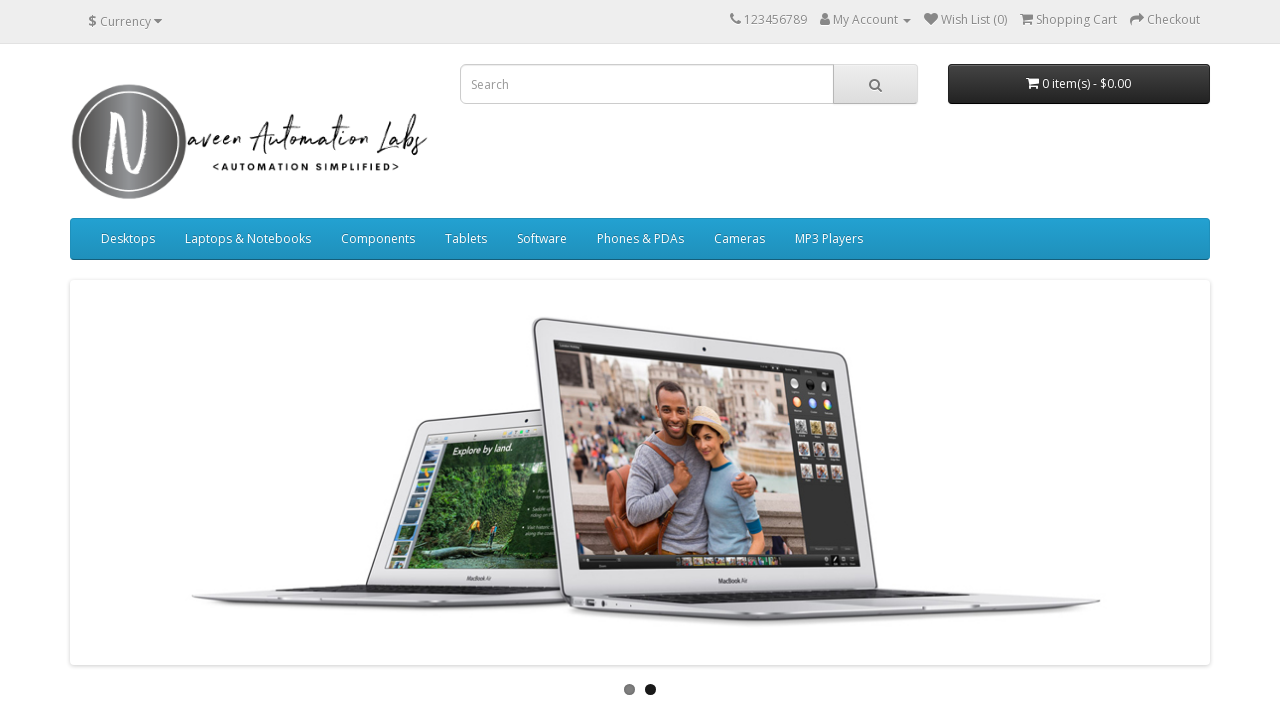

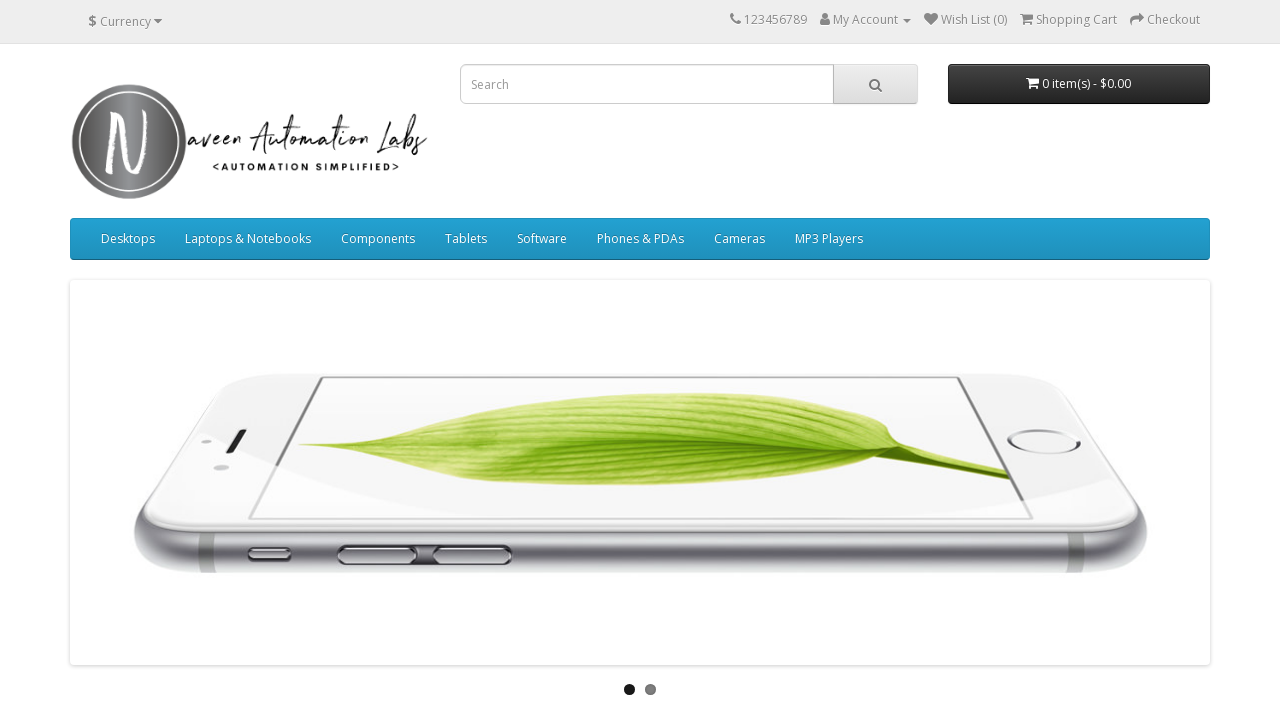